Tests pagination functionality on Suning product listing page by entering a page number in the pagination input field and clicking the submit button to navigate to that page.

Starting URL: https://list.suning.com/0-20006-0.html?safp=d488778a.46601.searchMain.2&safc=cate.0.0

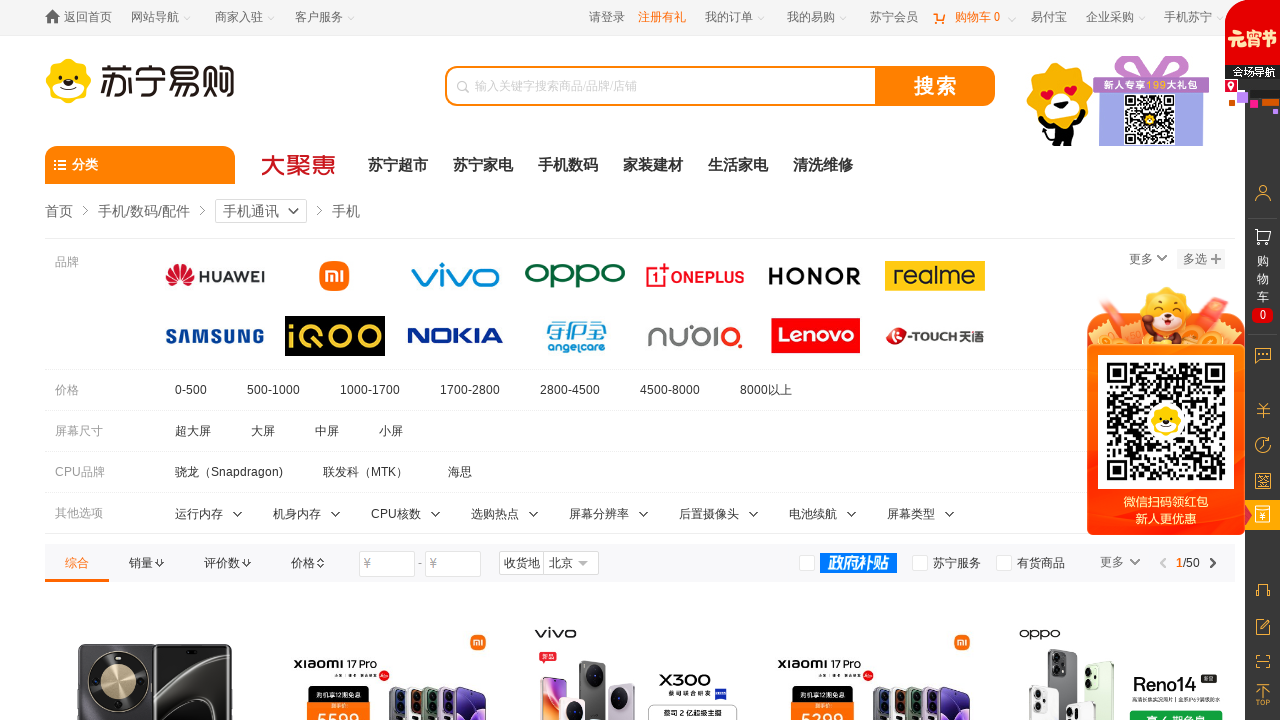

Cleared the pagination input field on #bottomPage
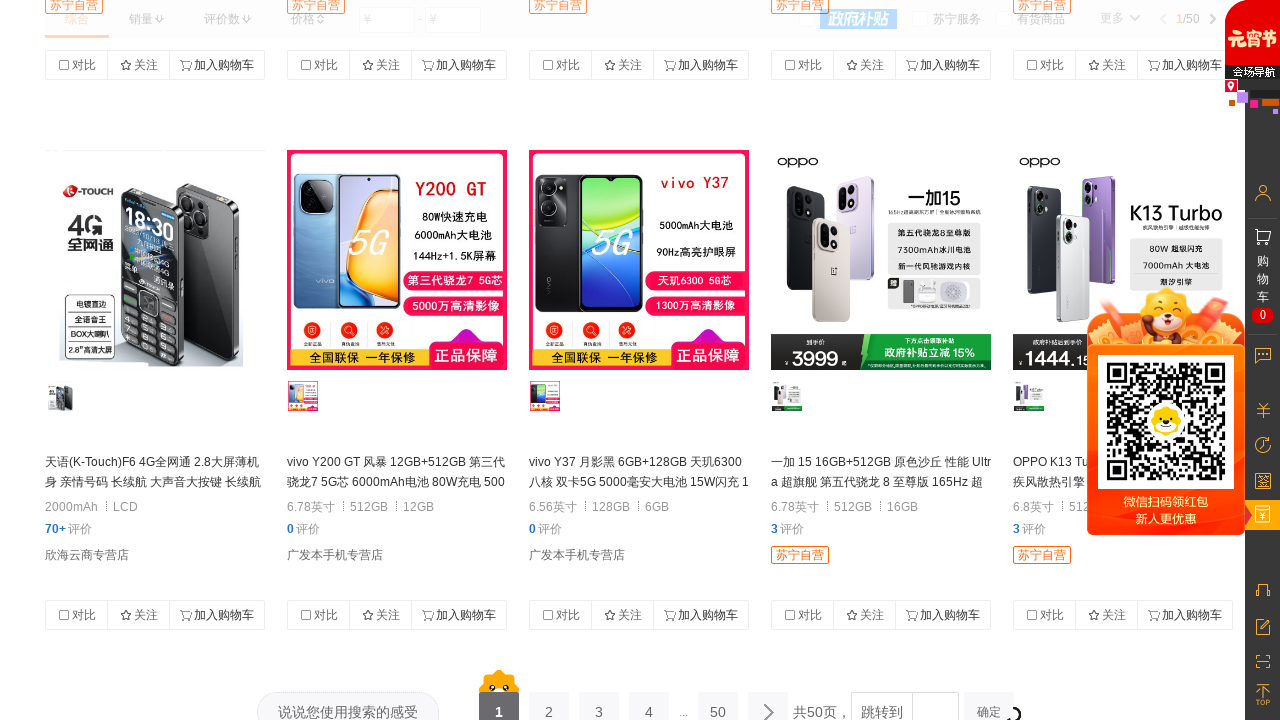

Entered page number '10' in pagination input field on #bottomPage
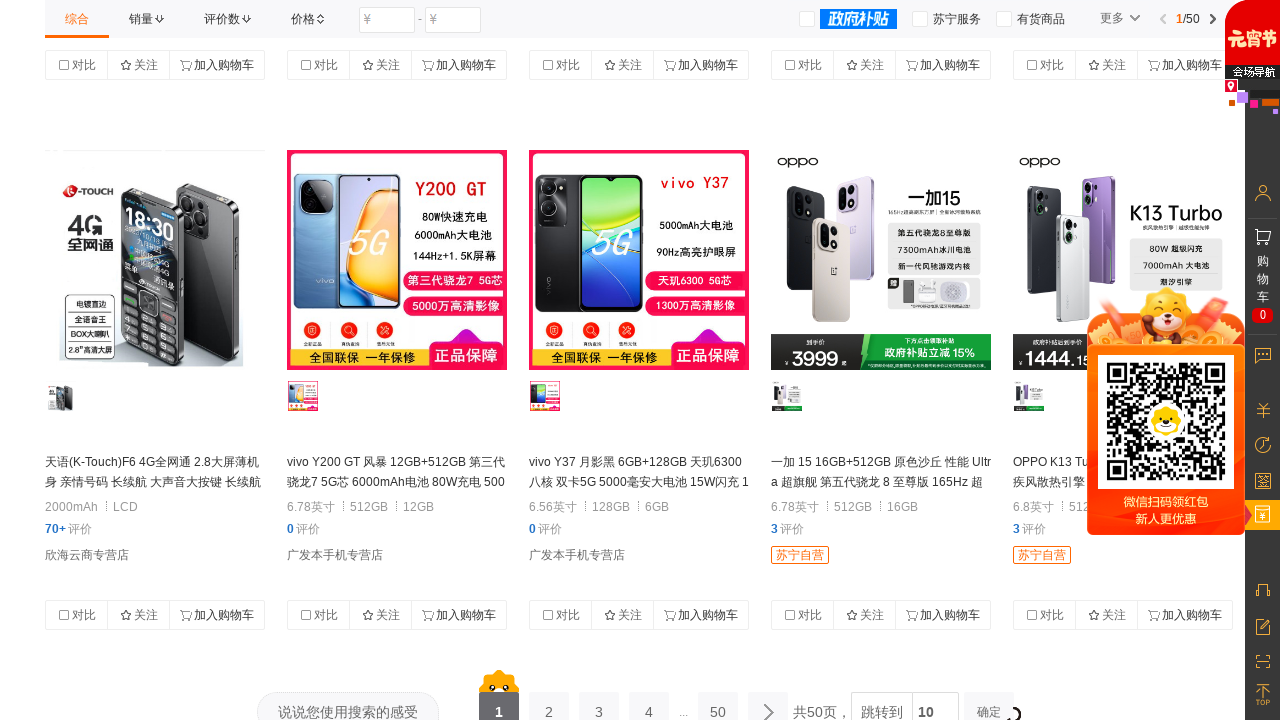

Clicked pagination submit button to navigate to page 10 at (988, 700) on xpath=//*[@id="bottom_pager"]/div/a[7]
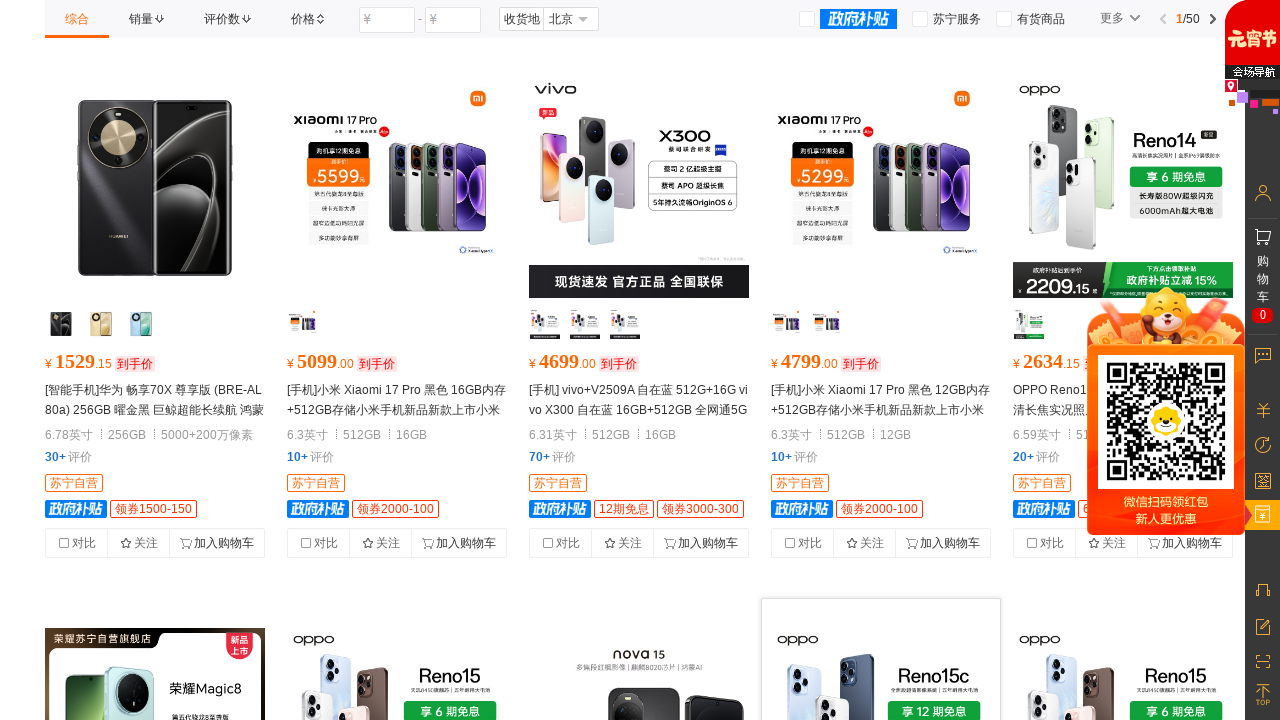

Product listing page loaded with results for page 10
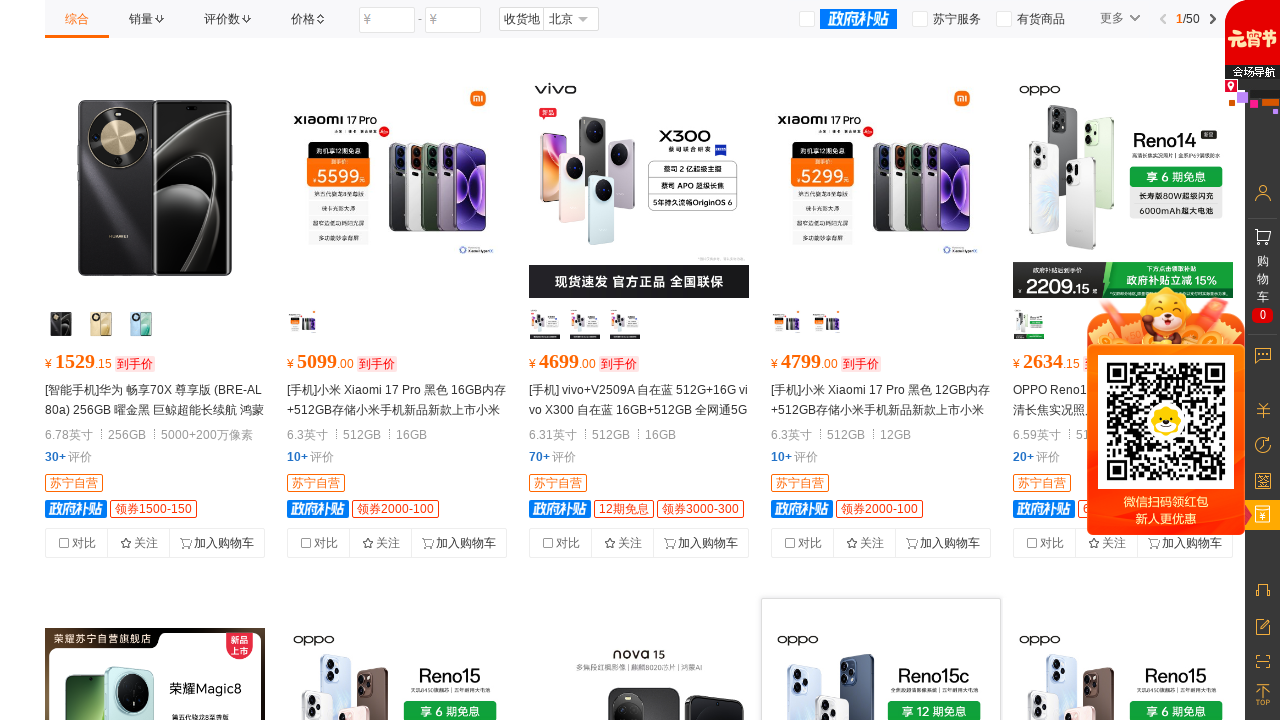

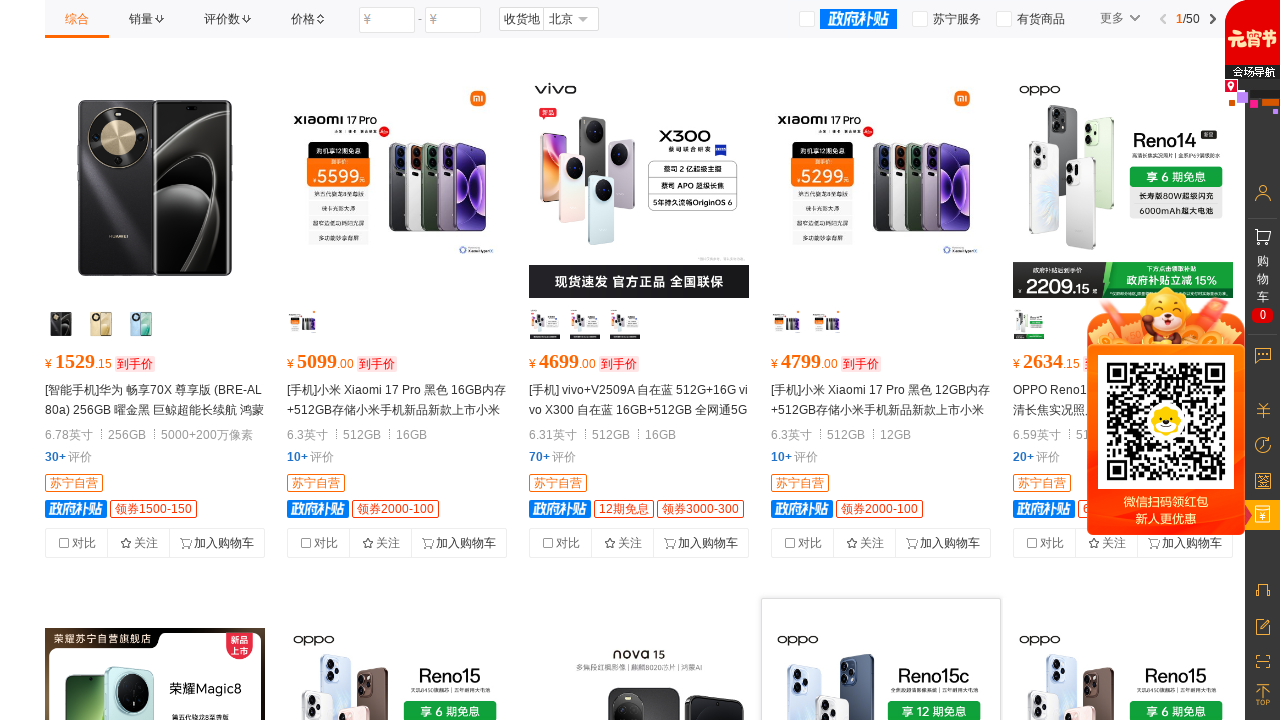